Tests multi-select dropdown functionality by selecting multiple options using different methods (visible text, index, and value), then deselecting one option

Starting URL: https://v1.training-support.net/selenium/selects

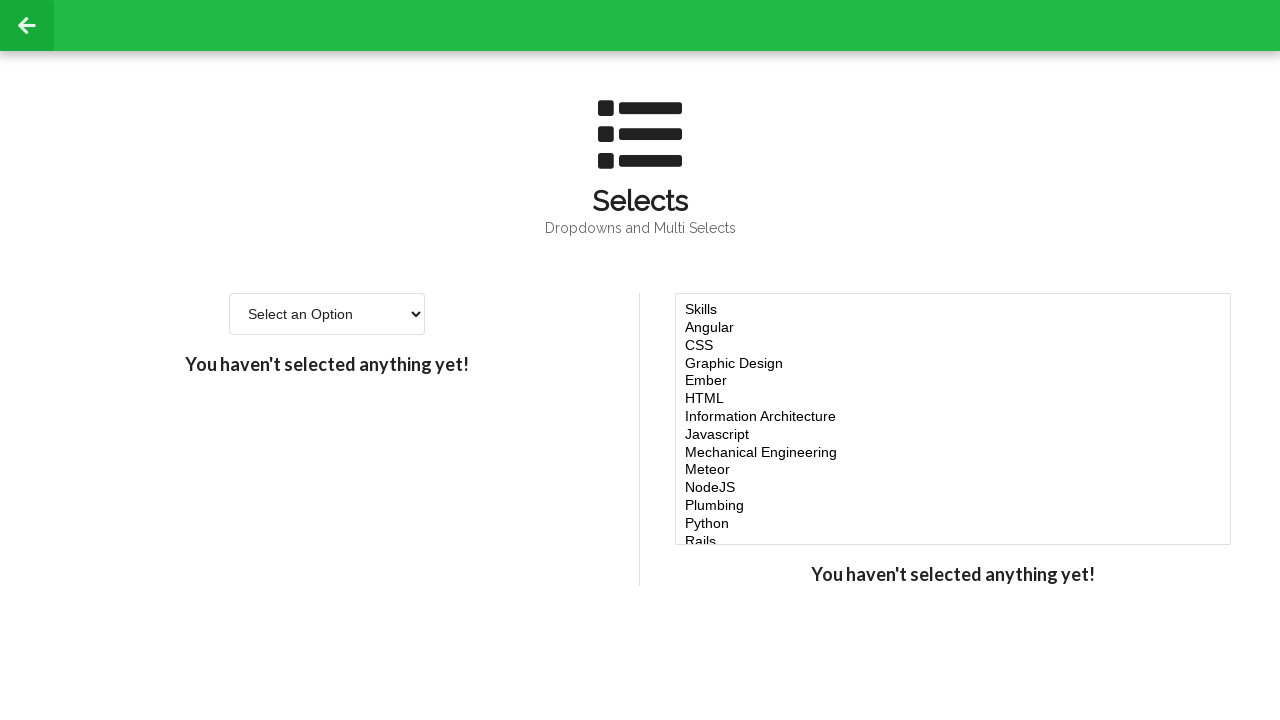

Located multi-select dropdown element
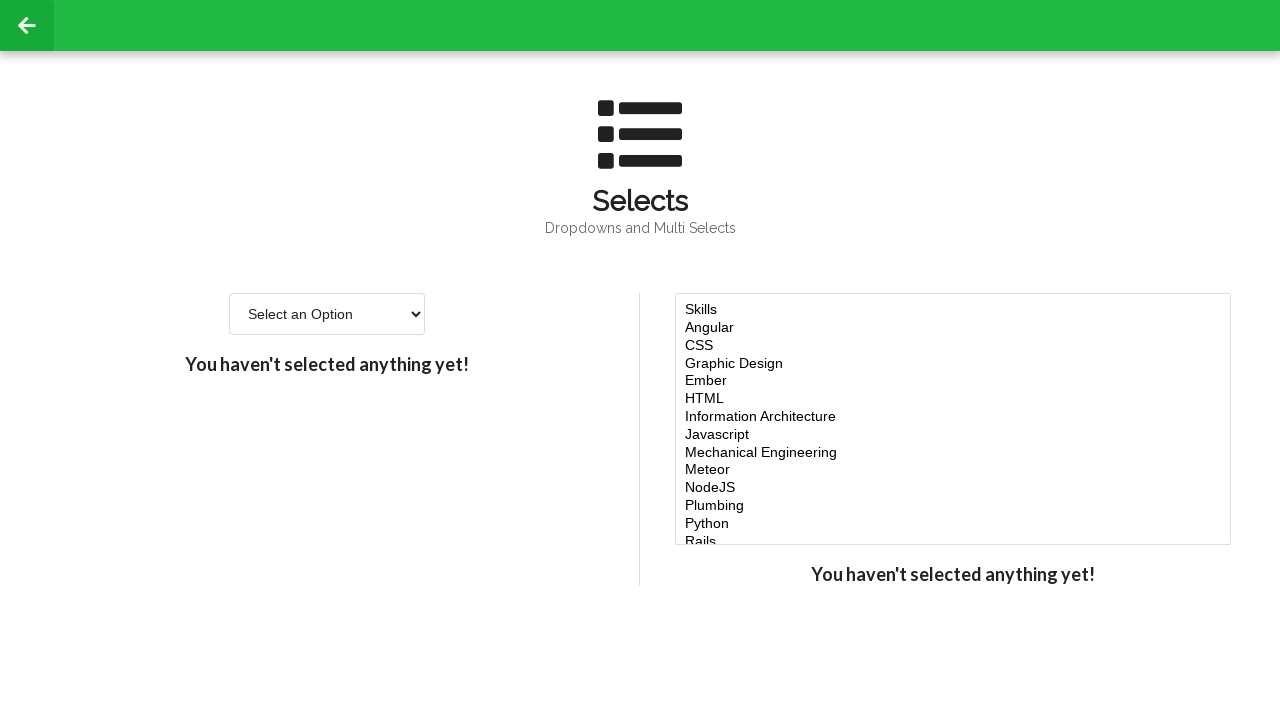

Selected 'Javascript' option by visible text on #multi-select
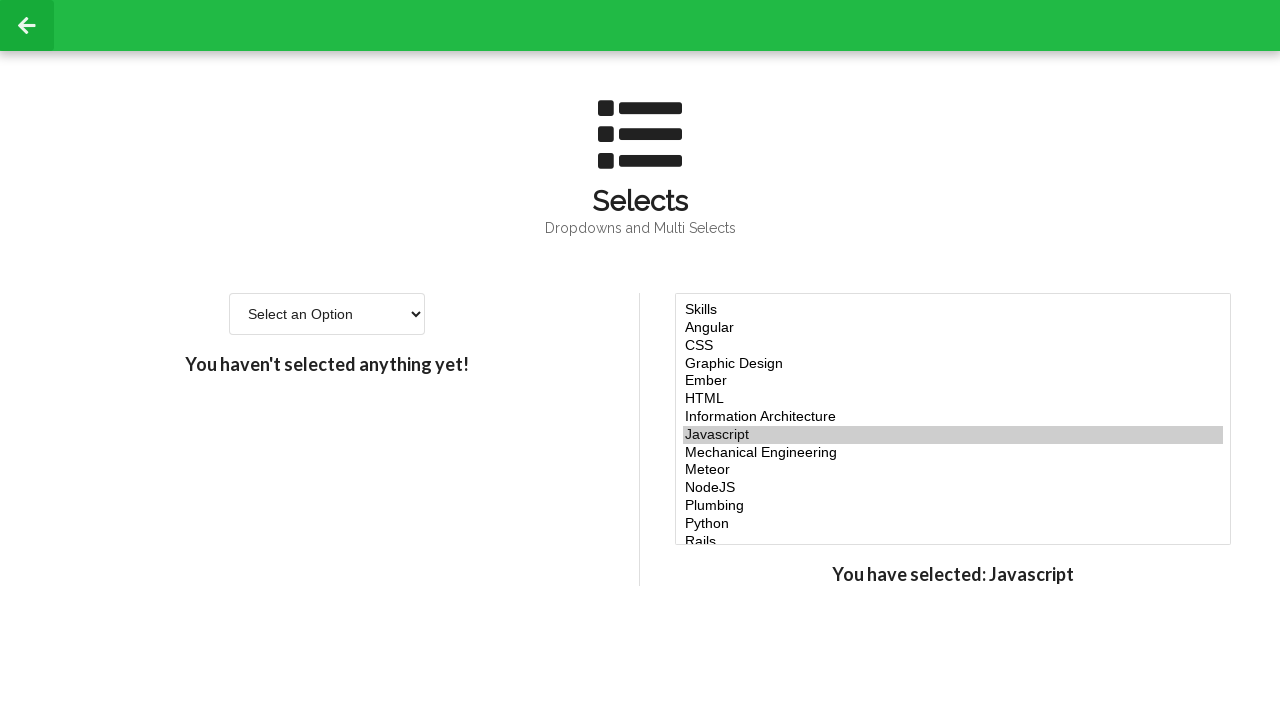

Selected option at index 4 on #multi-select
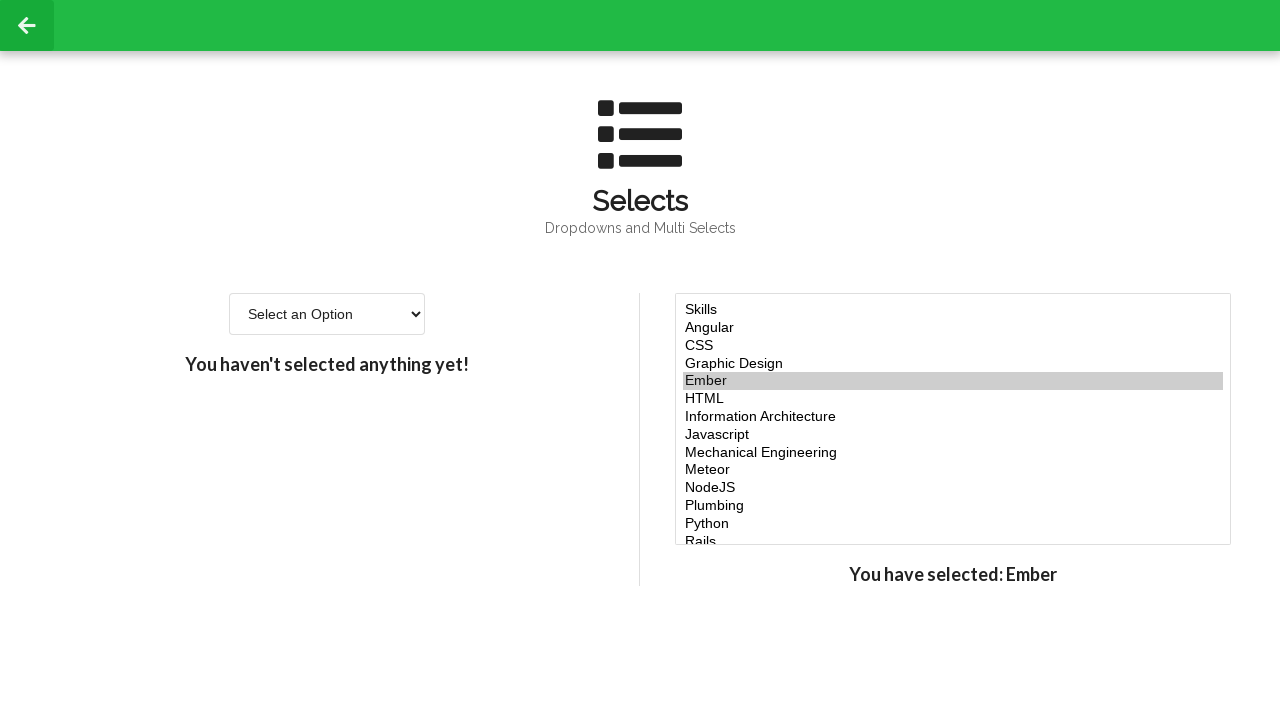

Selected option at index 5 on #multi-select
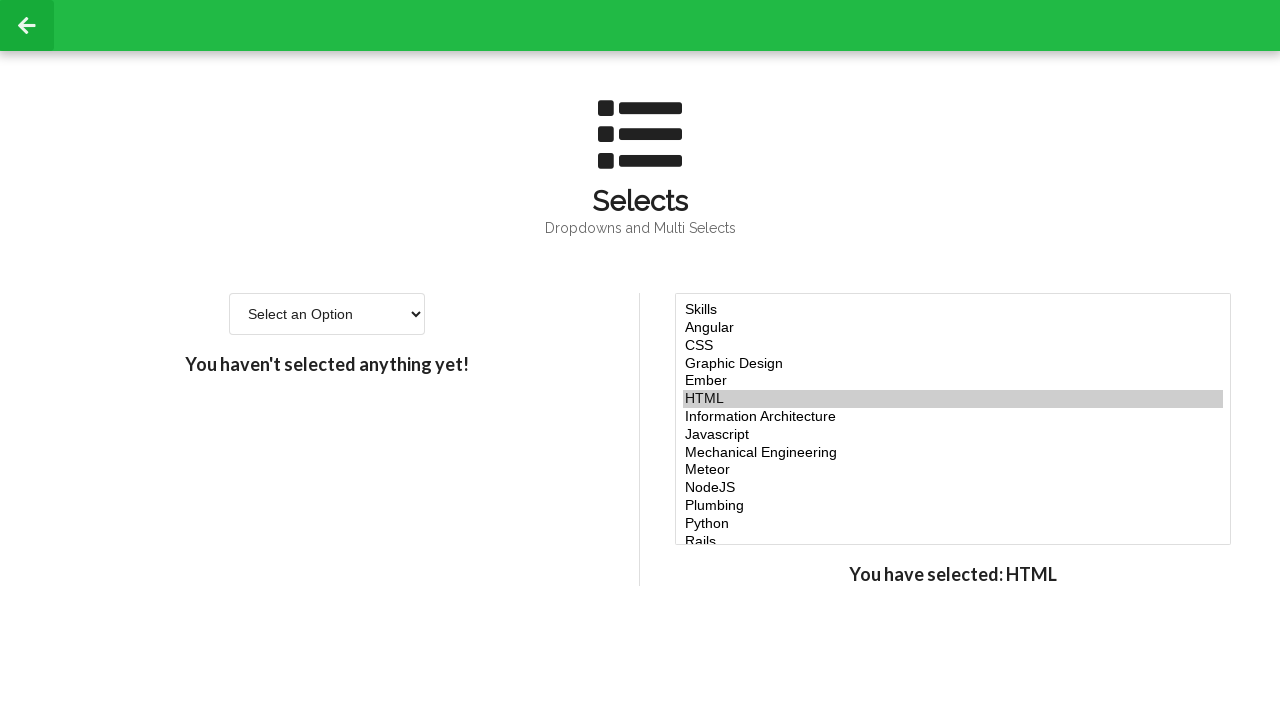

Selected option at index 6 on #multi-select
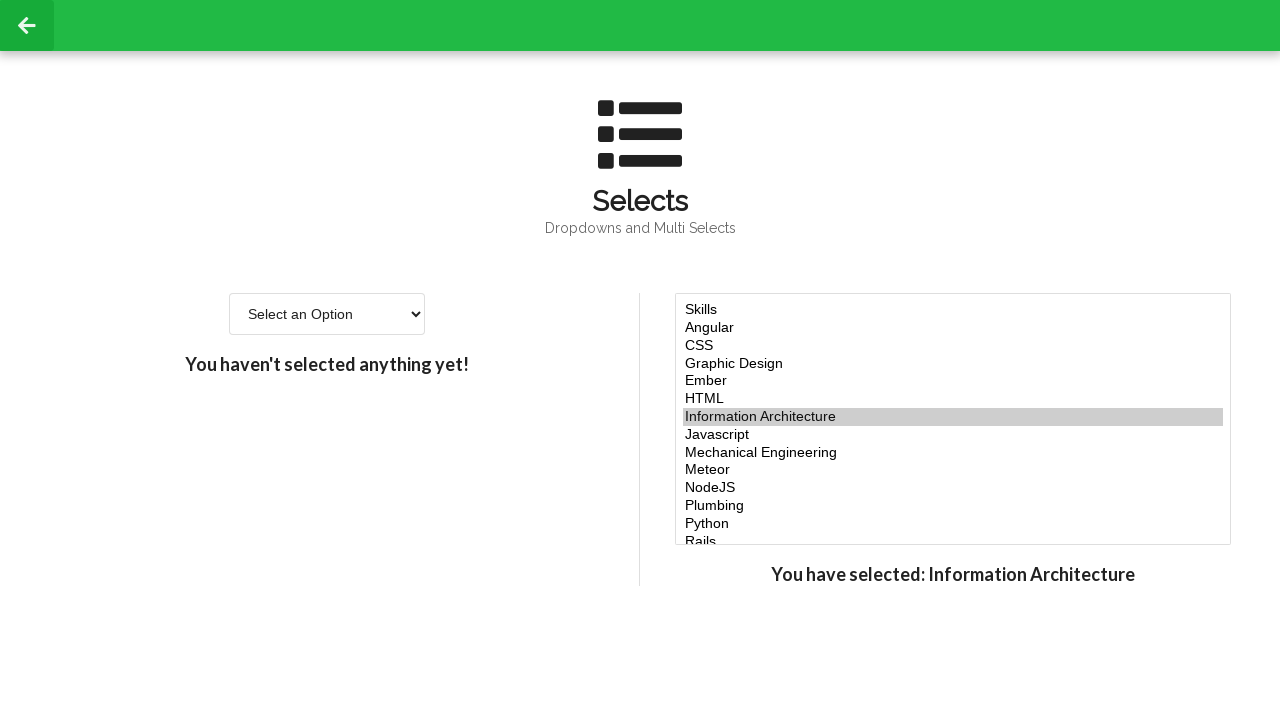

Selected 'NodeJS' option by value attribute 'node' on #multi-select
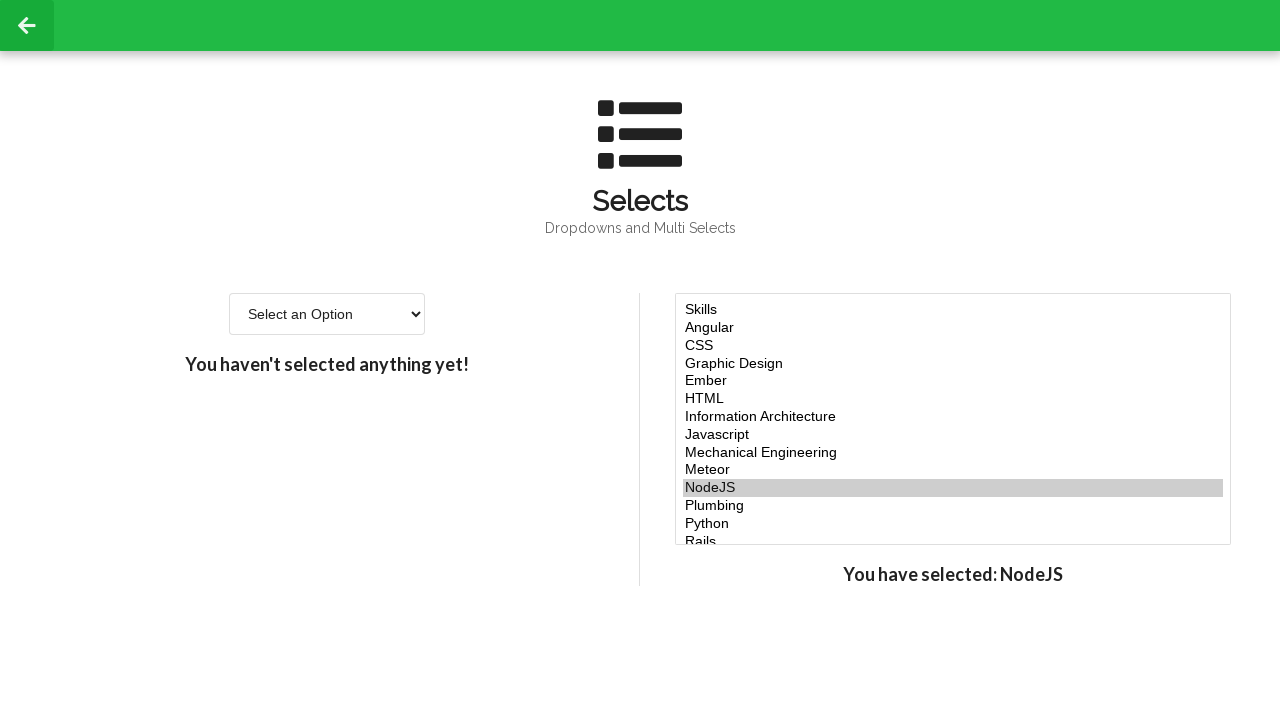

Waited 500ms to view selections
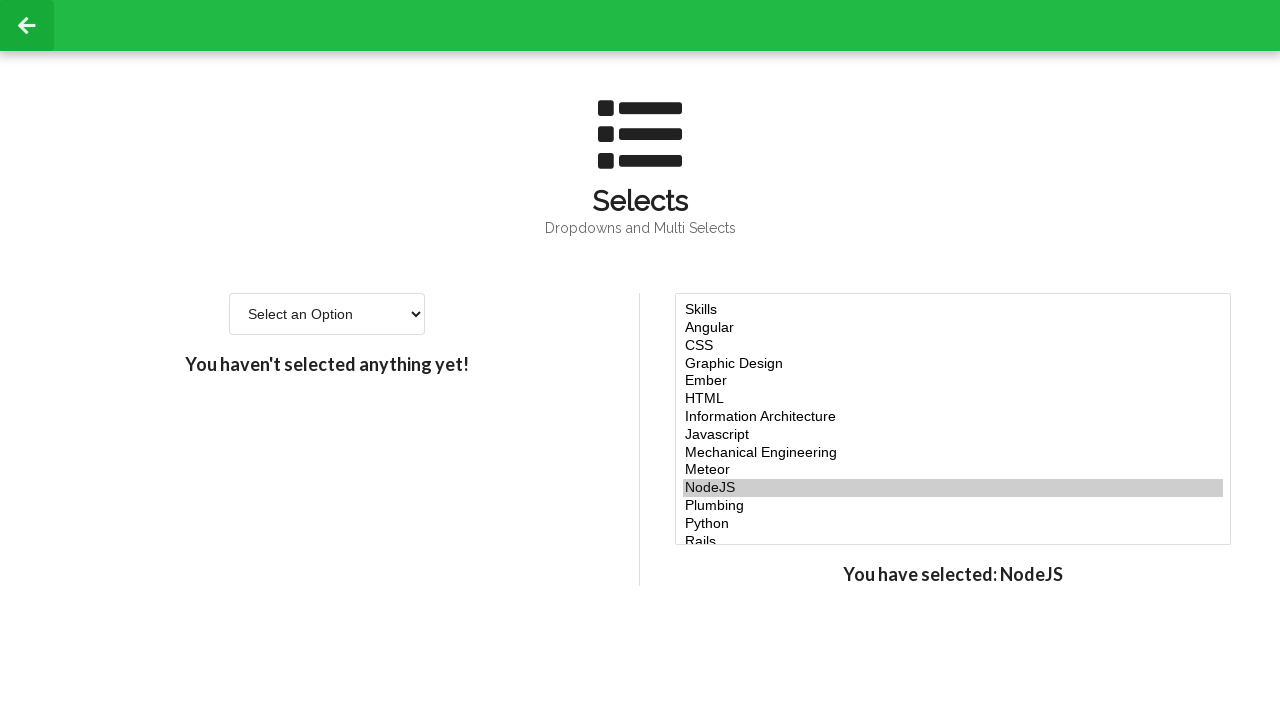

Deselected option at index 5 using JavaScript evaluation
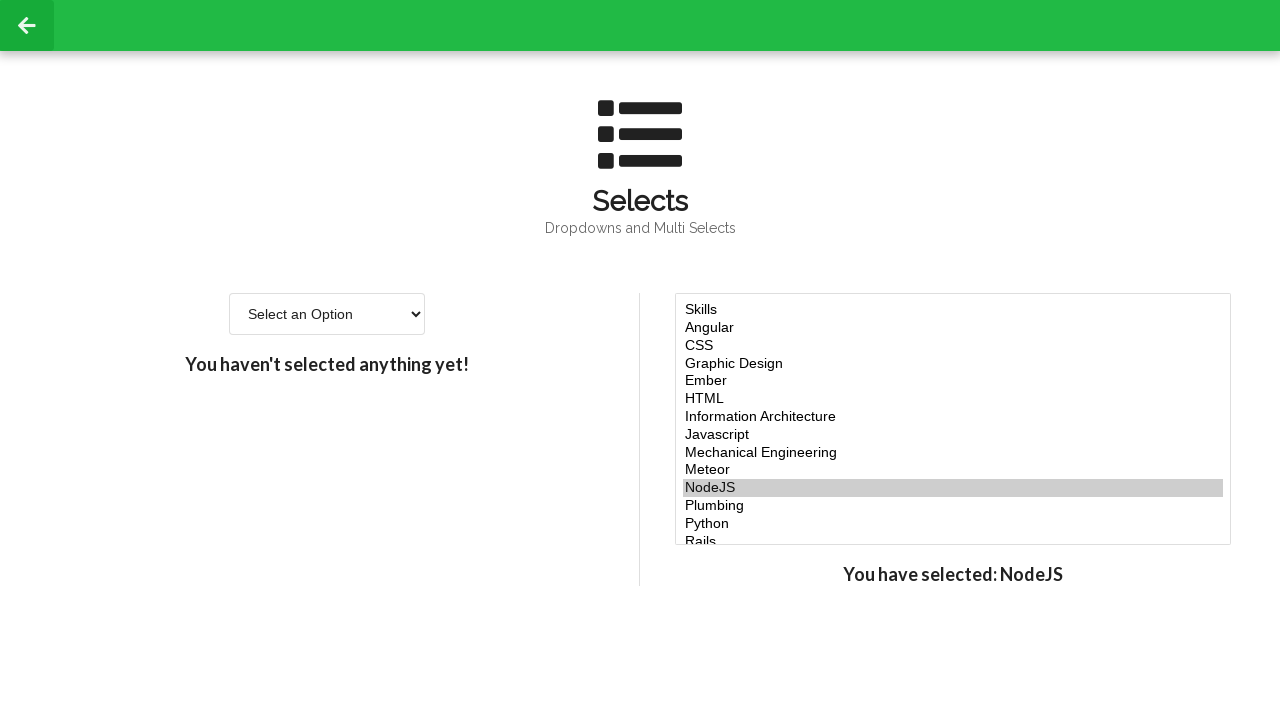

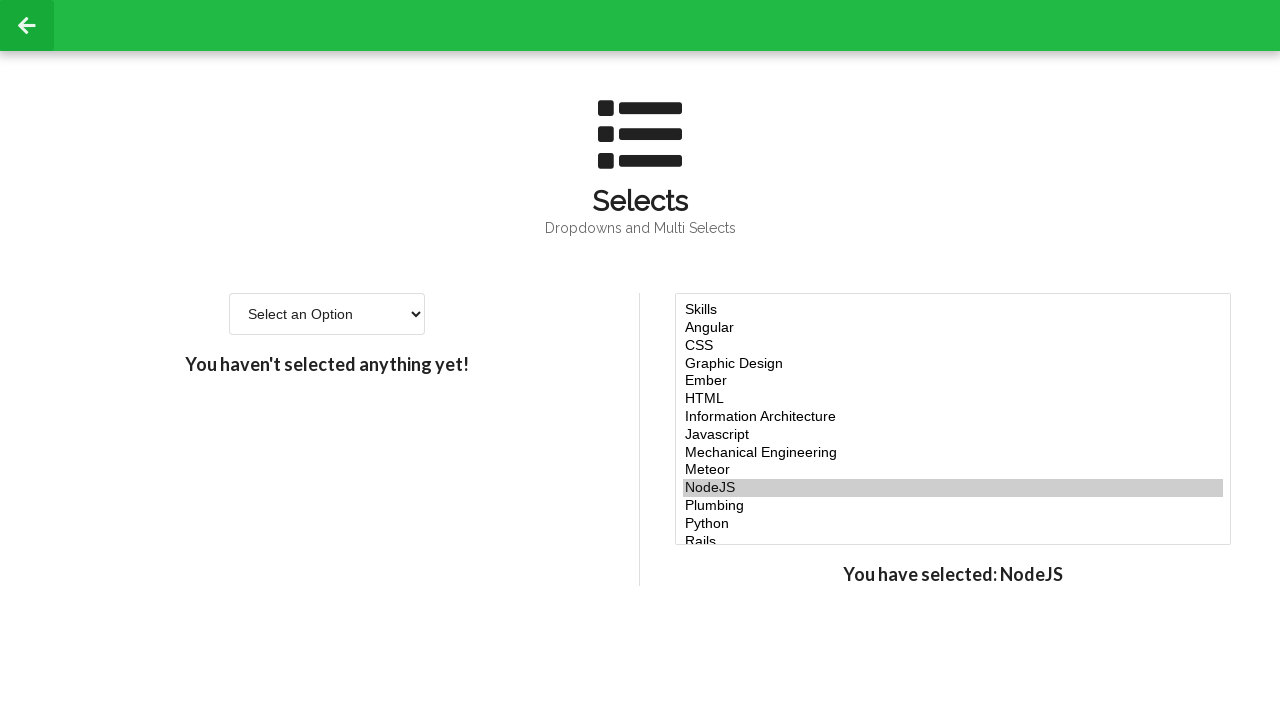